Tests add/remove elements functionality by adding buttons and then removing some of them

Starting URL: https://the-internet.herokuapp.com/

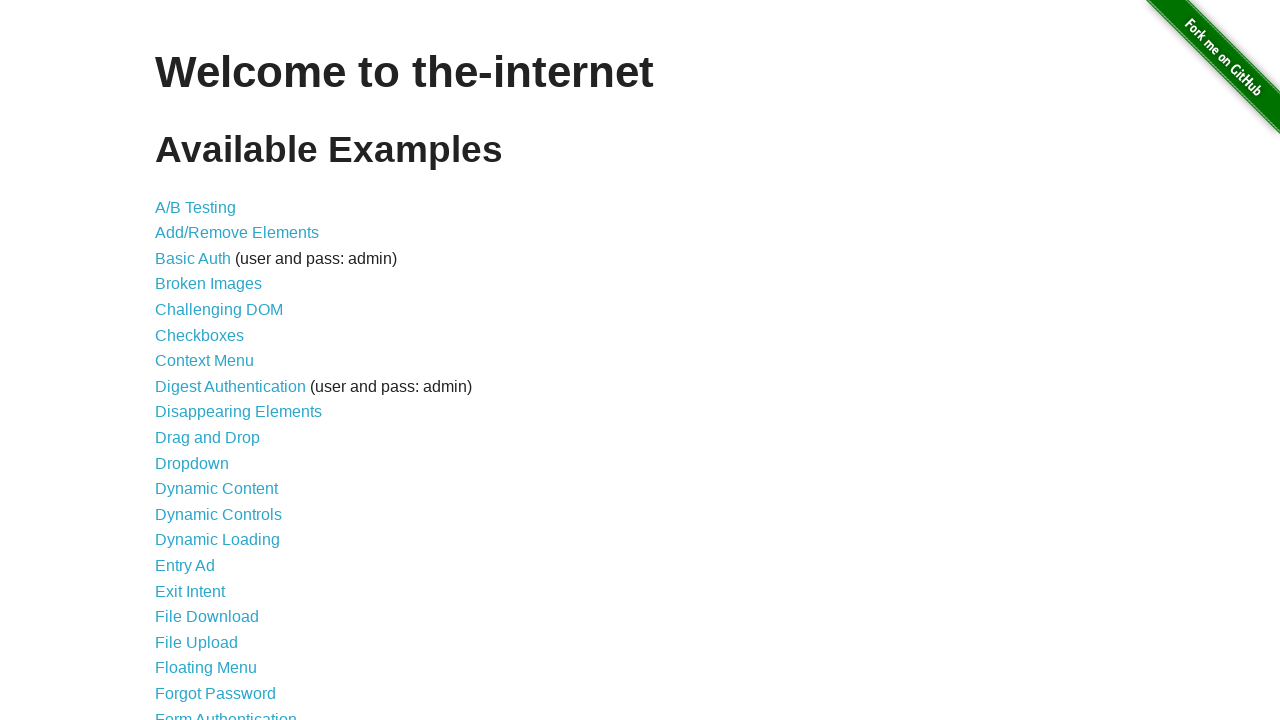

Clicked on add/remove elements link at (237, 233) on xpath=//a[@href='/add_remove_elements/']
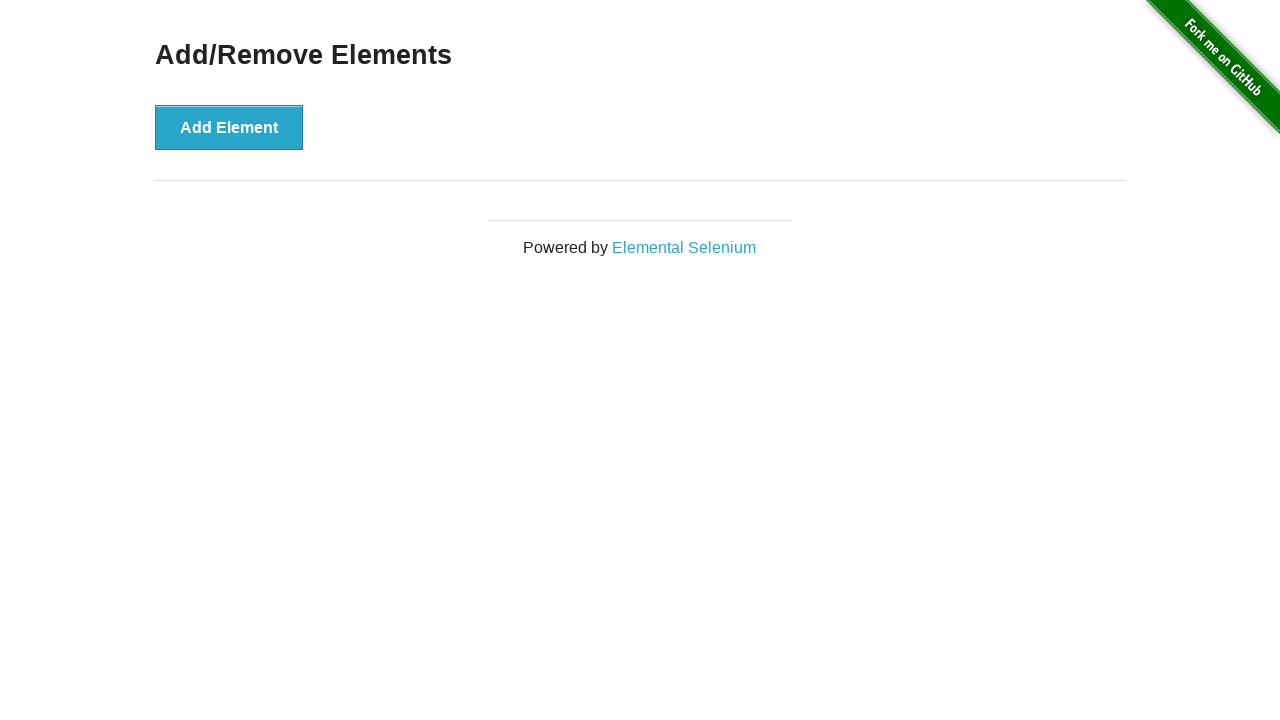

Clicked add button (iteration 1/5) at (229, 127) on xpath=//div[@class='example']/button
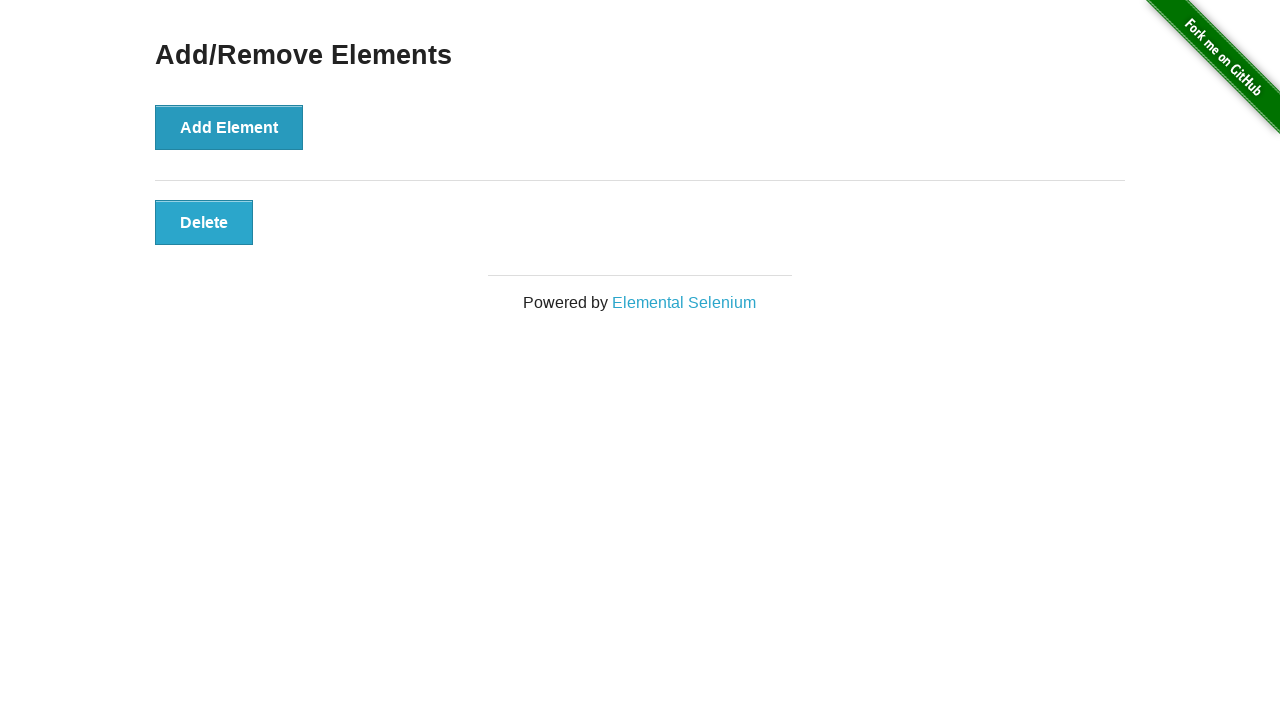

Clicked add button (iteration 2/5) at (229, 127) on xpath=//div[@class='example']/button
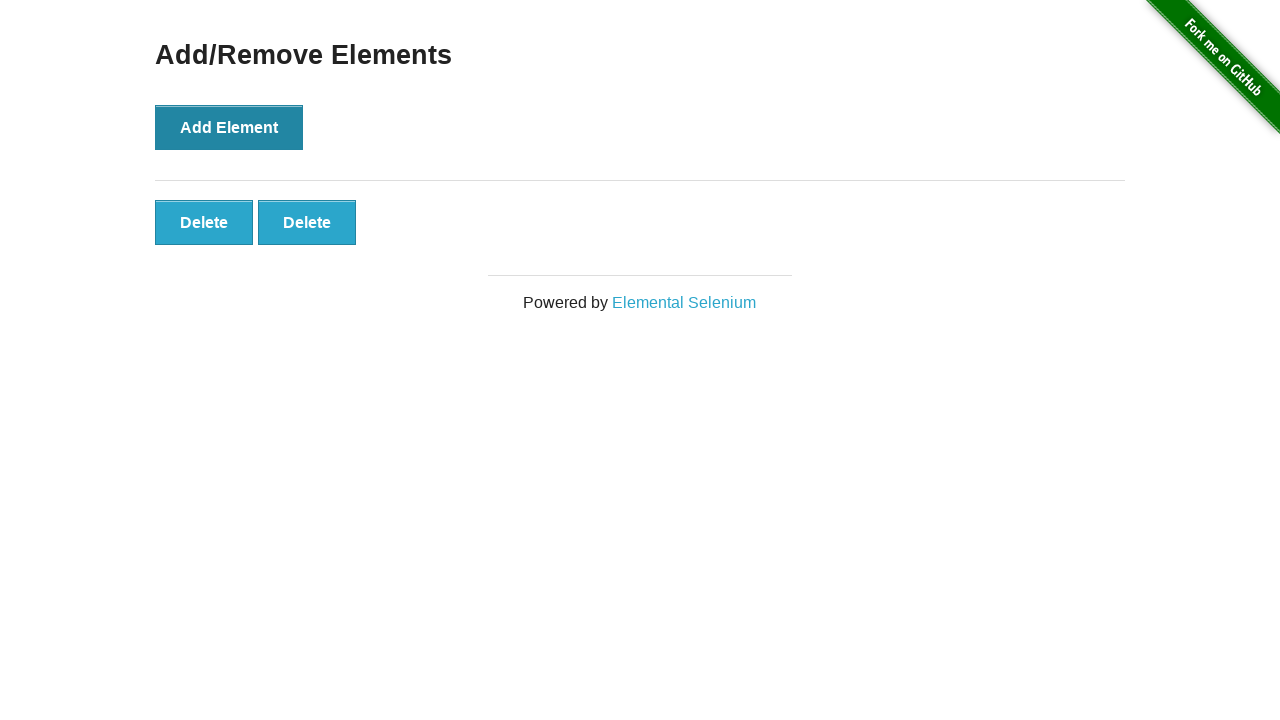

Clicked add button (iteration 3/5) at (229, 127) on xpath=//div[@class='example']/button
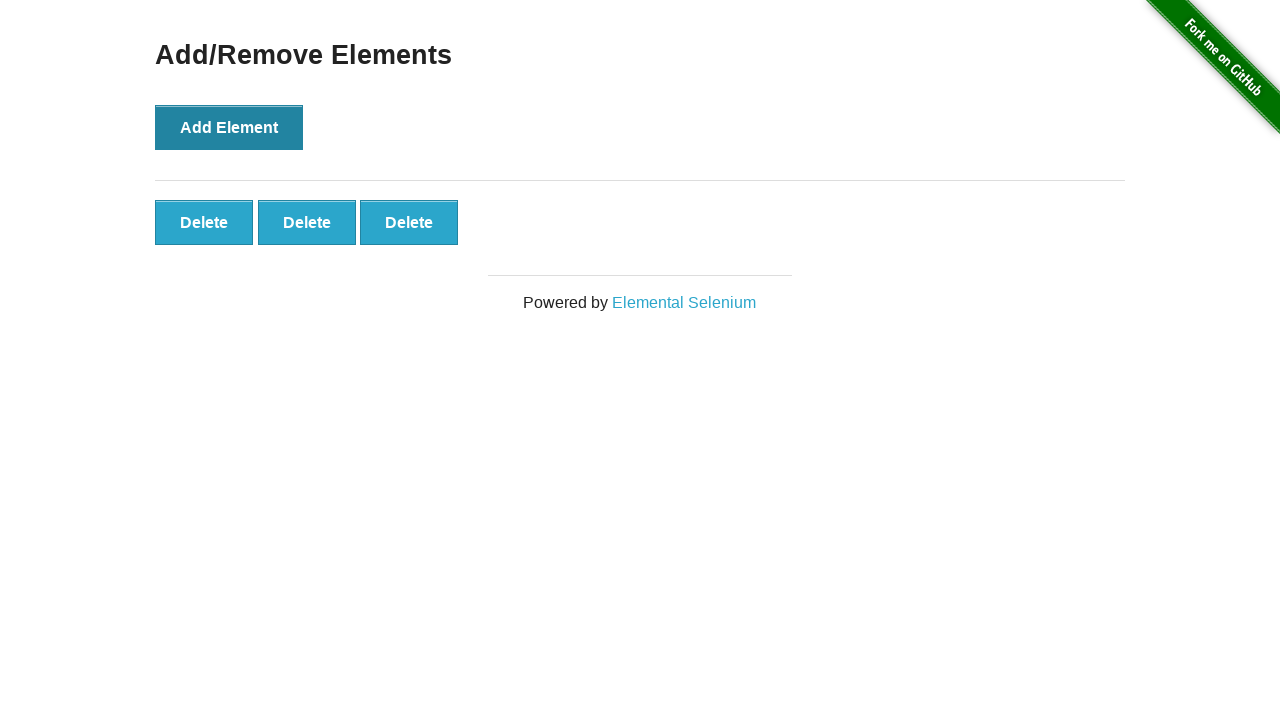

Clicked add button (iteration 4/5) at (229, 127) on xpath=//div[@class='example']/button
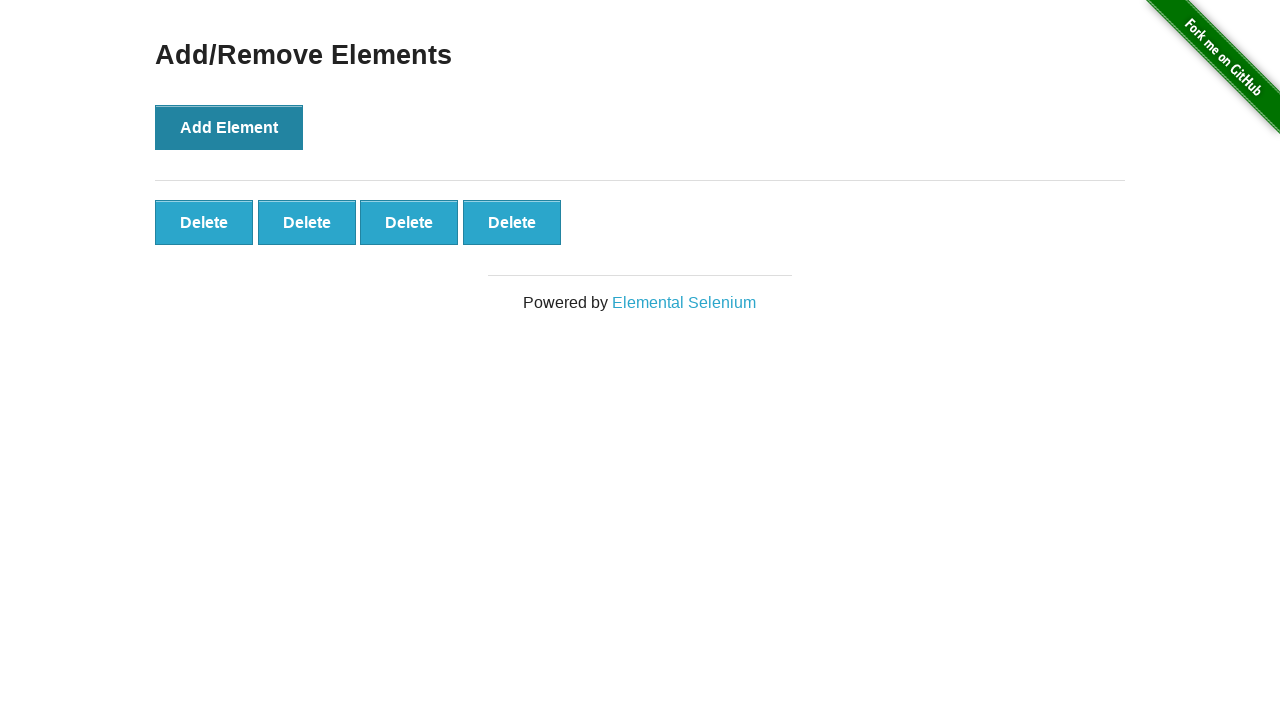

Clicked add button (iteration 5/5) at (229, 127) on xpath=//div[@class='example']/button
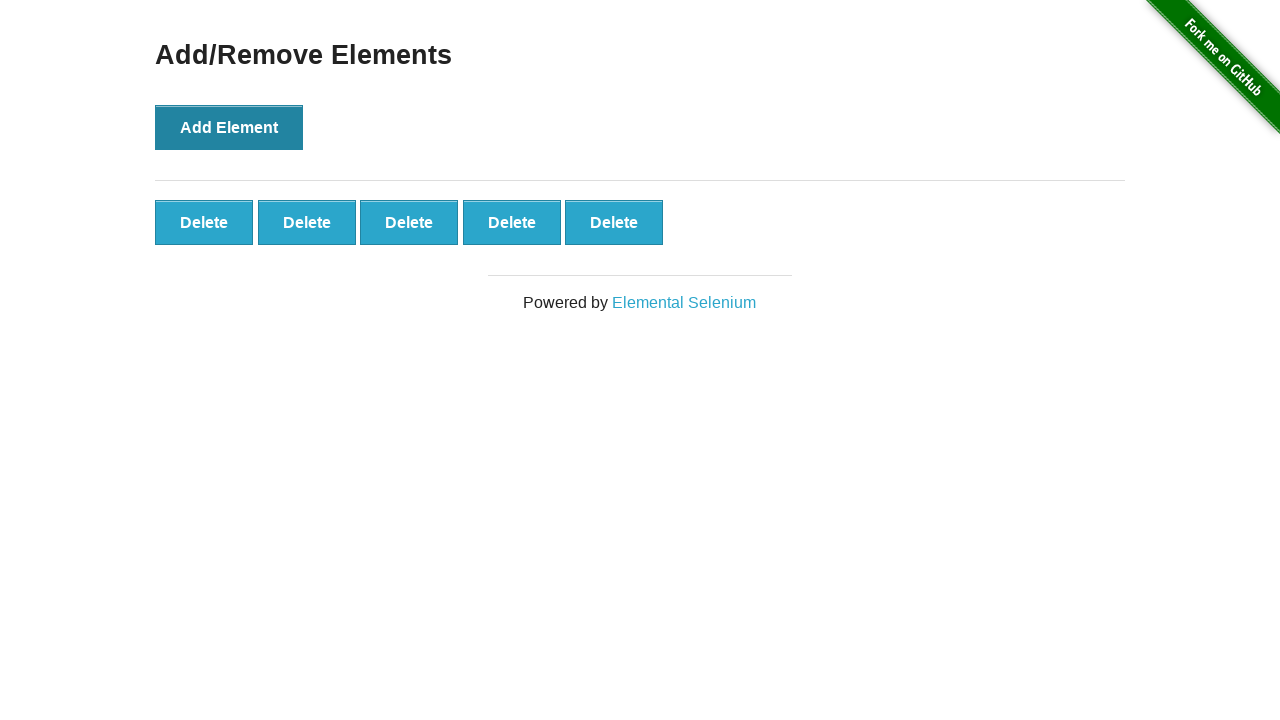

Waited for added buttons to appear in elements section
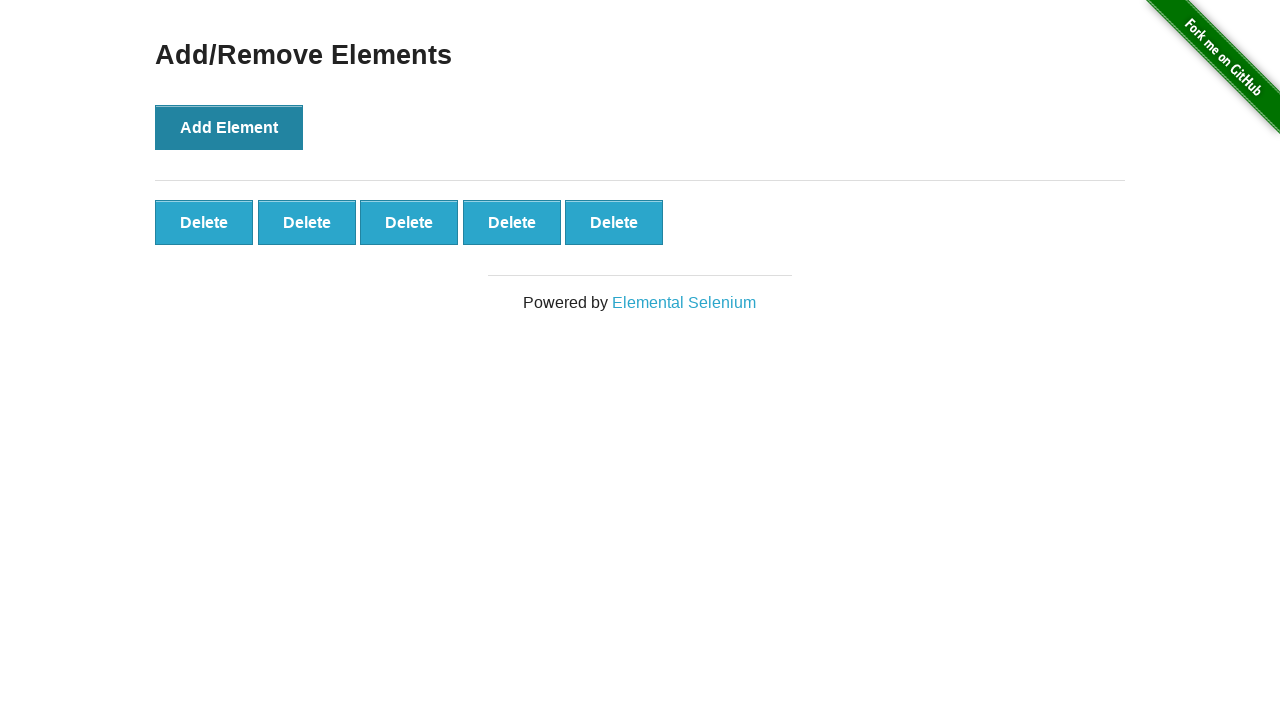

Clicked first delete button to remove element at (204, 222) on xpath=//div[@id='elements']/button[1]
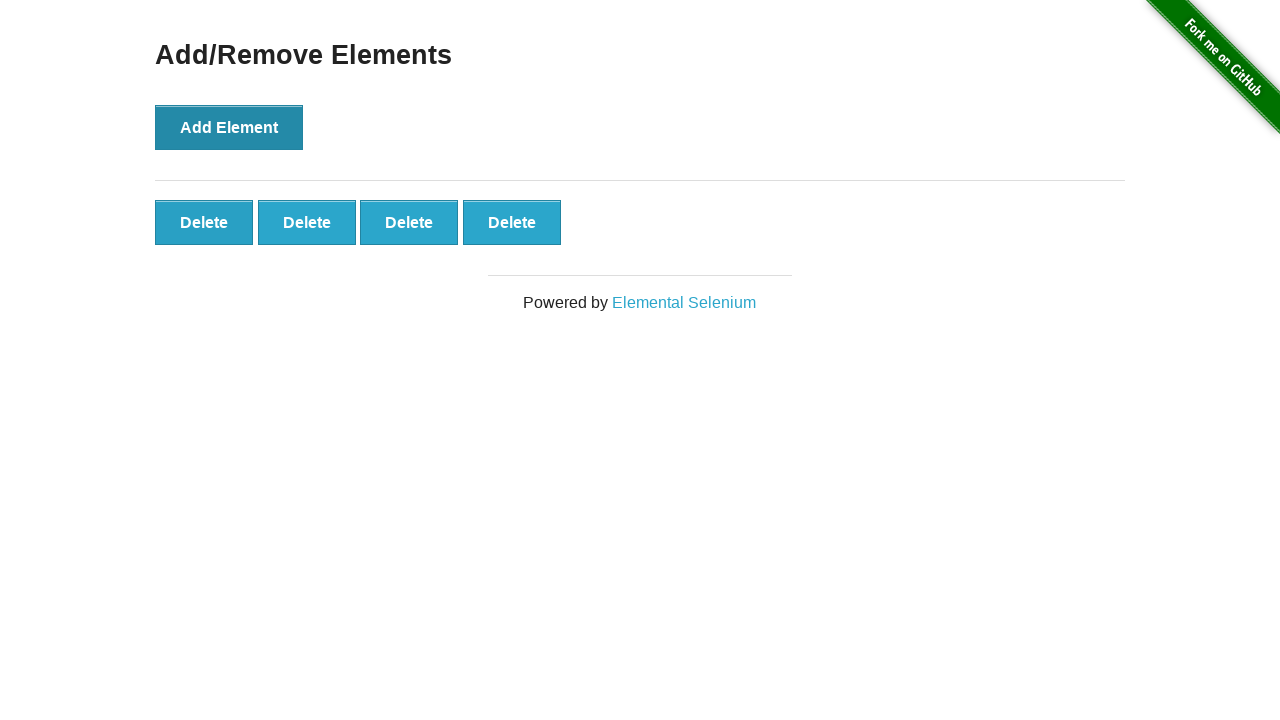

Clicked second delete button to remove element at (307, 222) on xpath=//div[@id='elements']/button[2]
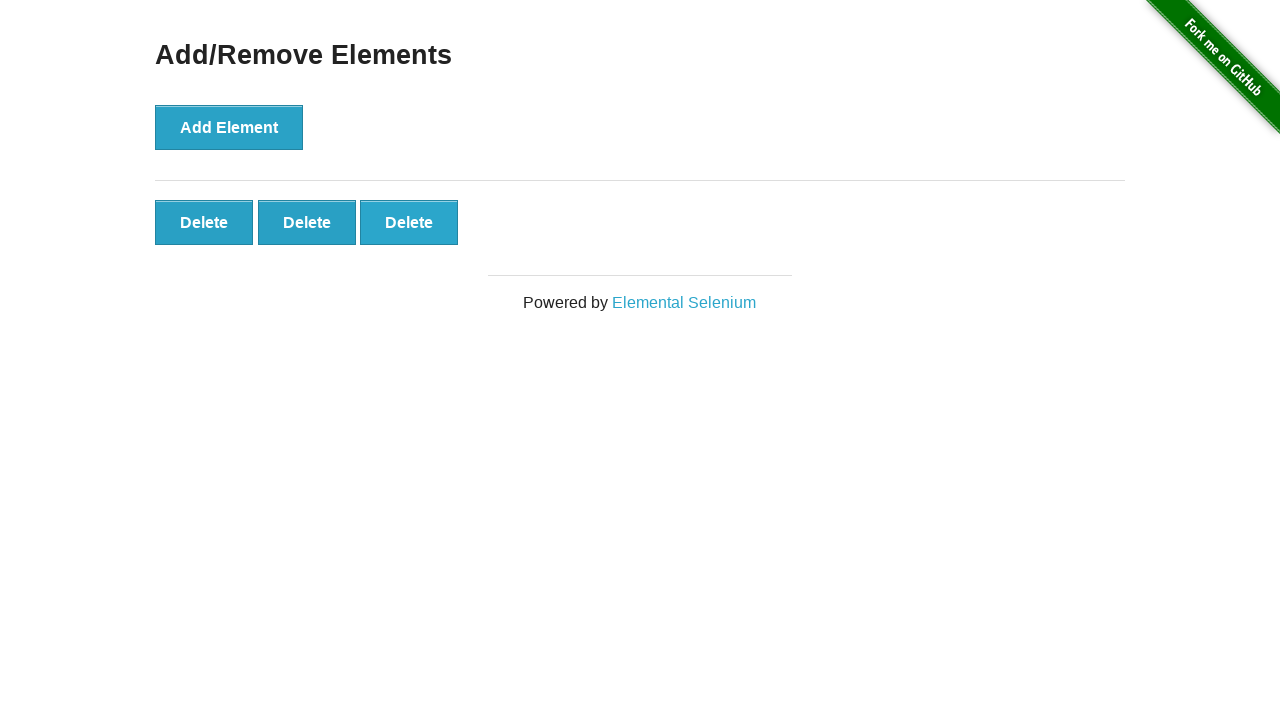

Clicked first delete button again to remove another element at (204, 222) on xpath=//div[@id='elements']/button[1]
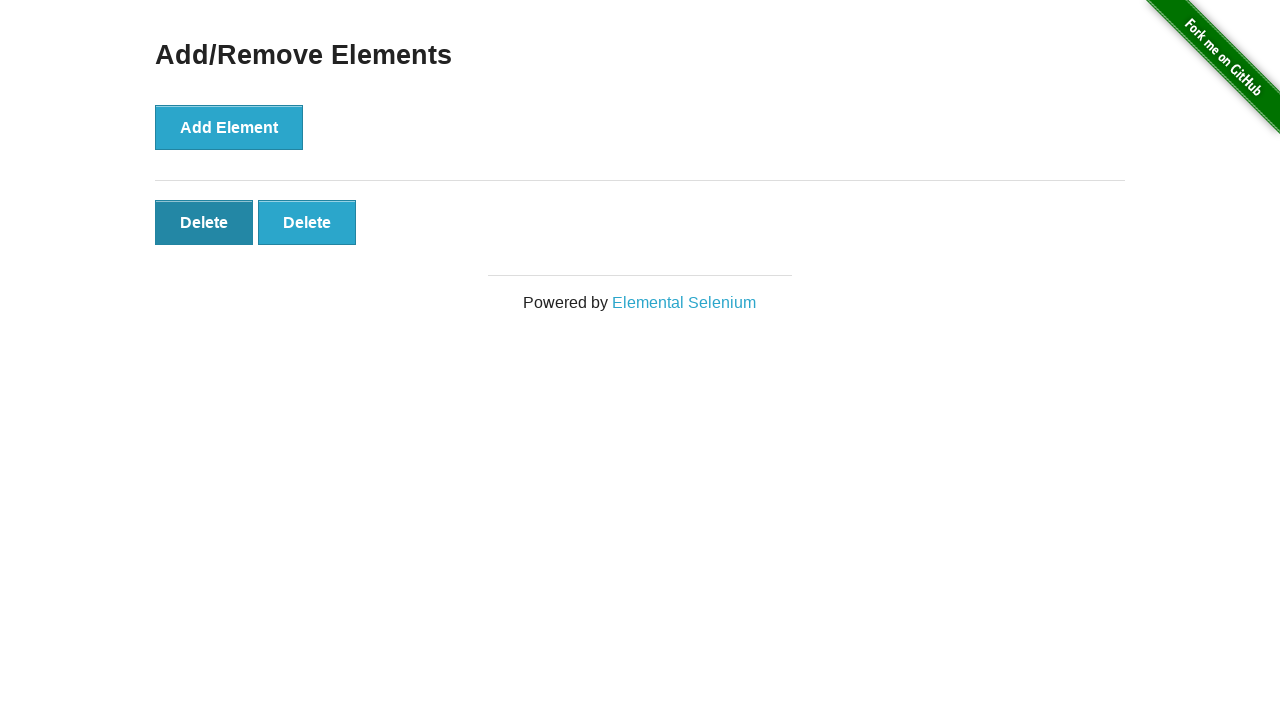

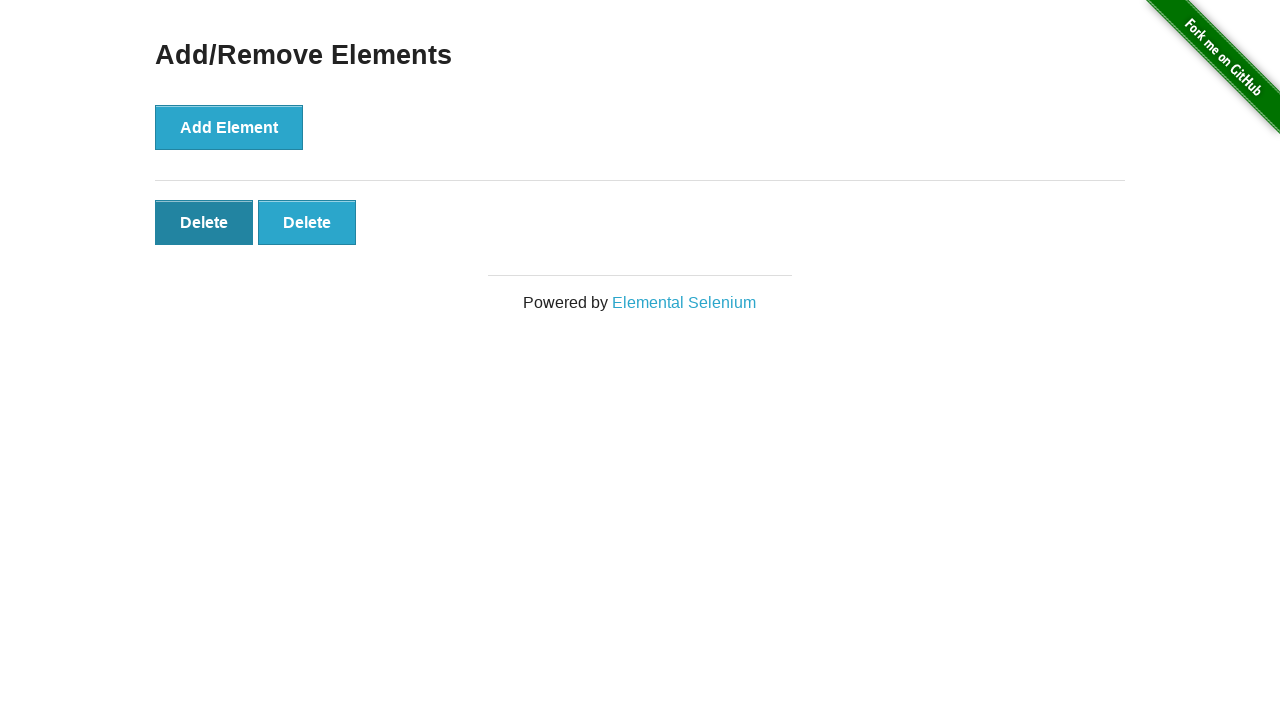